Tests waiting for a delayed alert and accepting it

Starting URL: https://demoqa.com/alerts

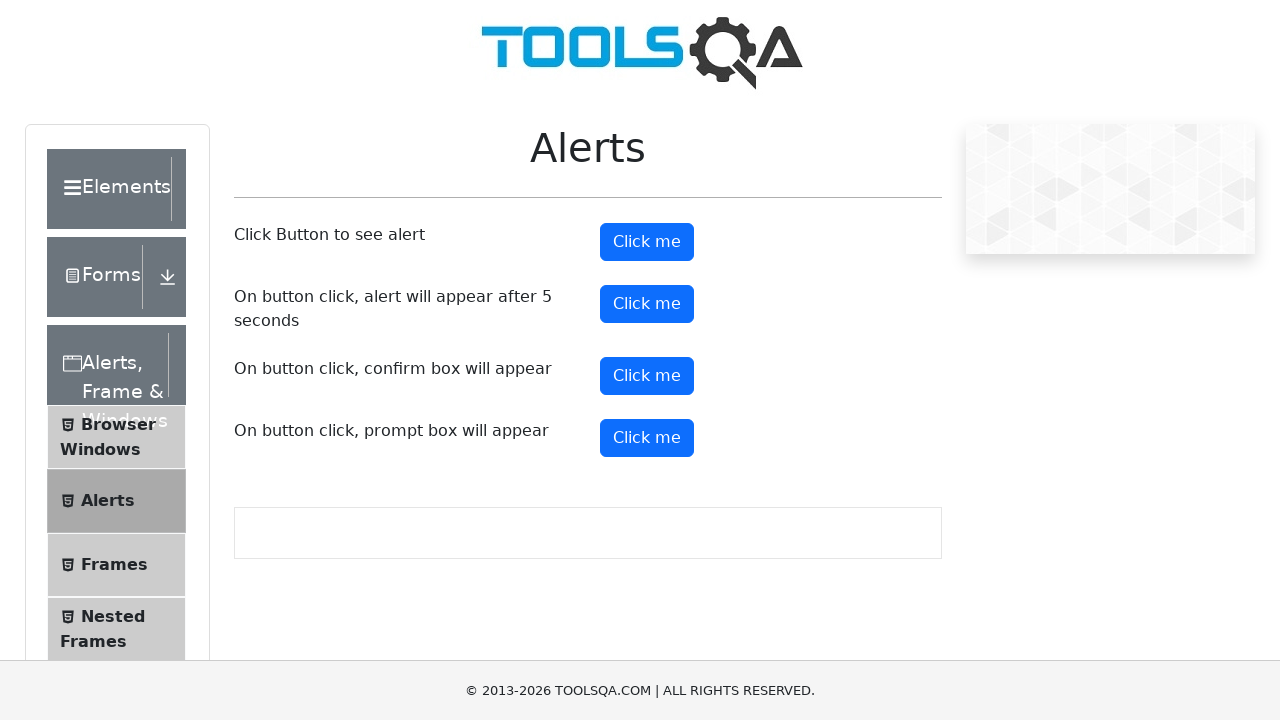

Set up dialog handler to accept alerts
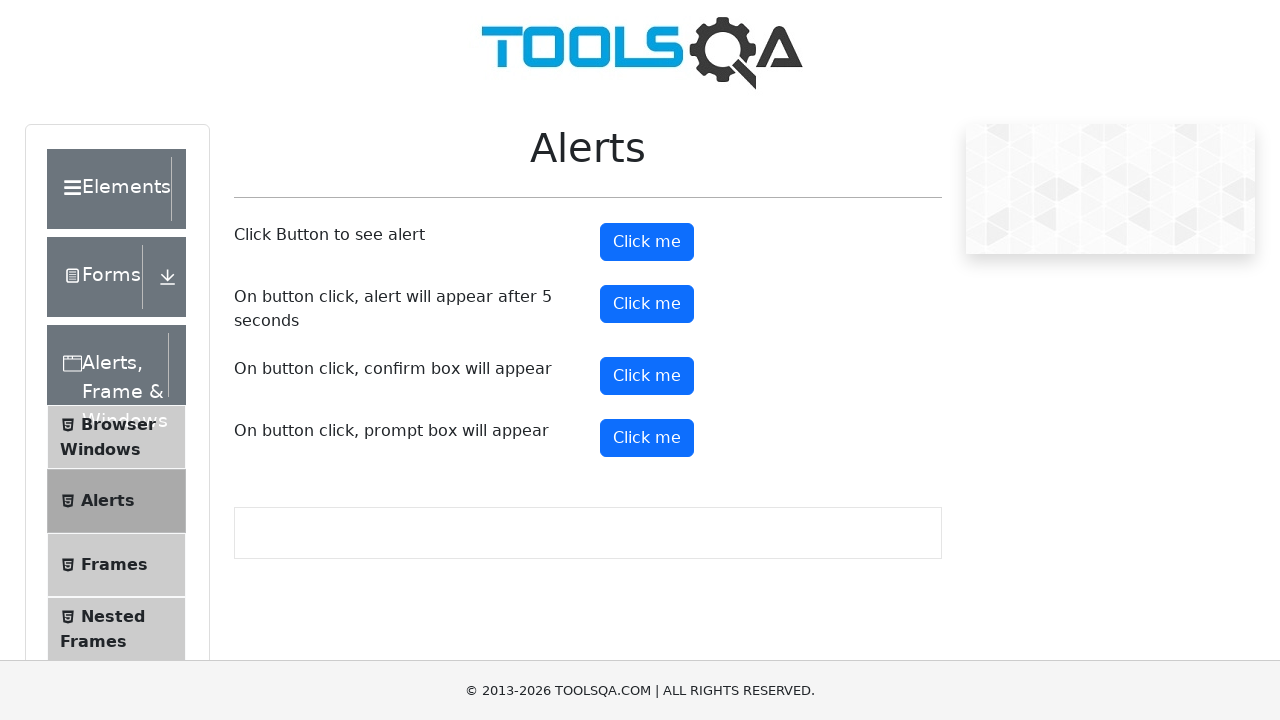

Clicked button to trigger delayed alert at (647, 304) on xpath=//button[@id='timerAlertButton']
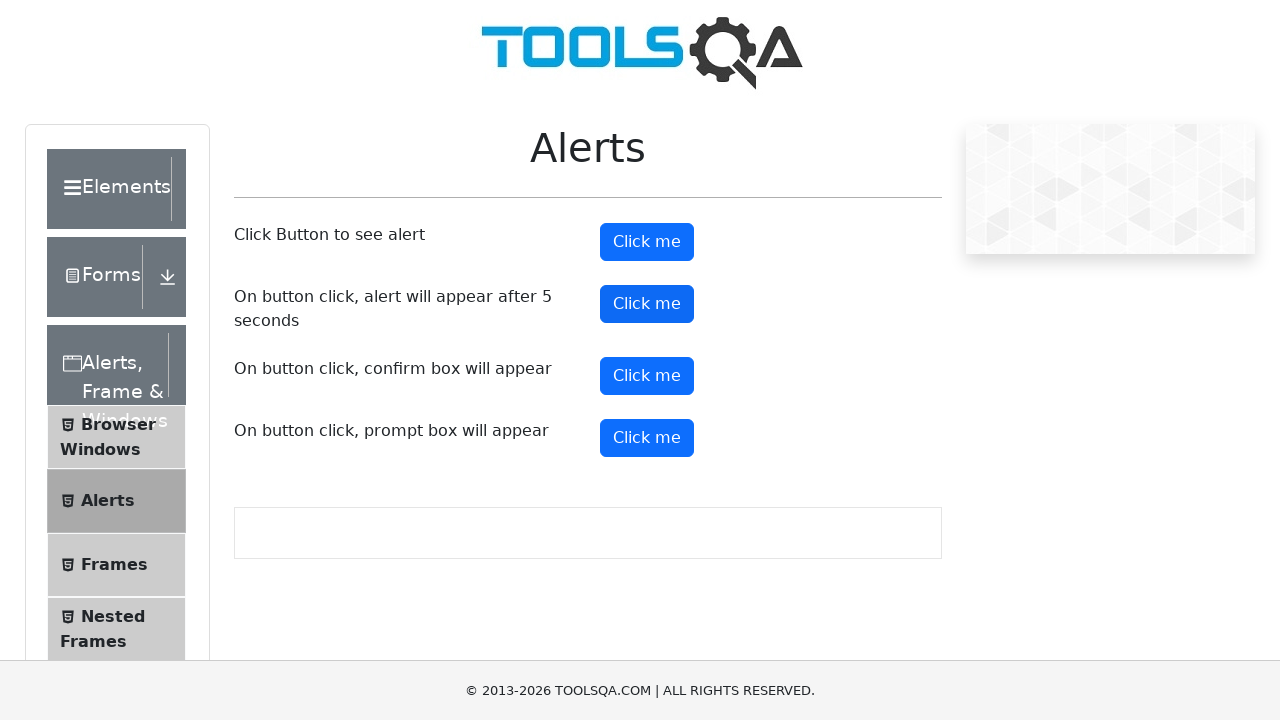

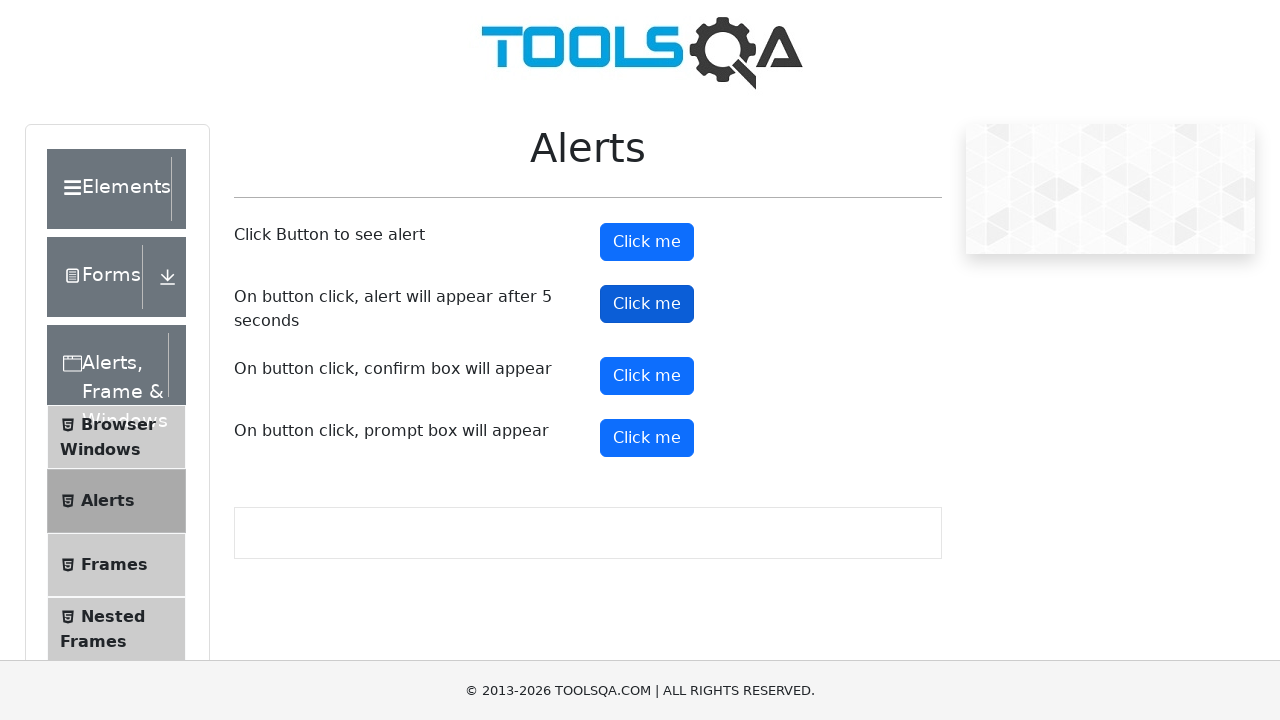